Tests email confirmation validation by entering mismatched email addresses and verifying the error message is displayed.

Starting URL: https://alada.vn/tai-khoan/dang-ky.html

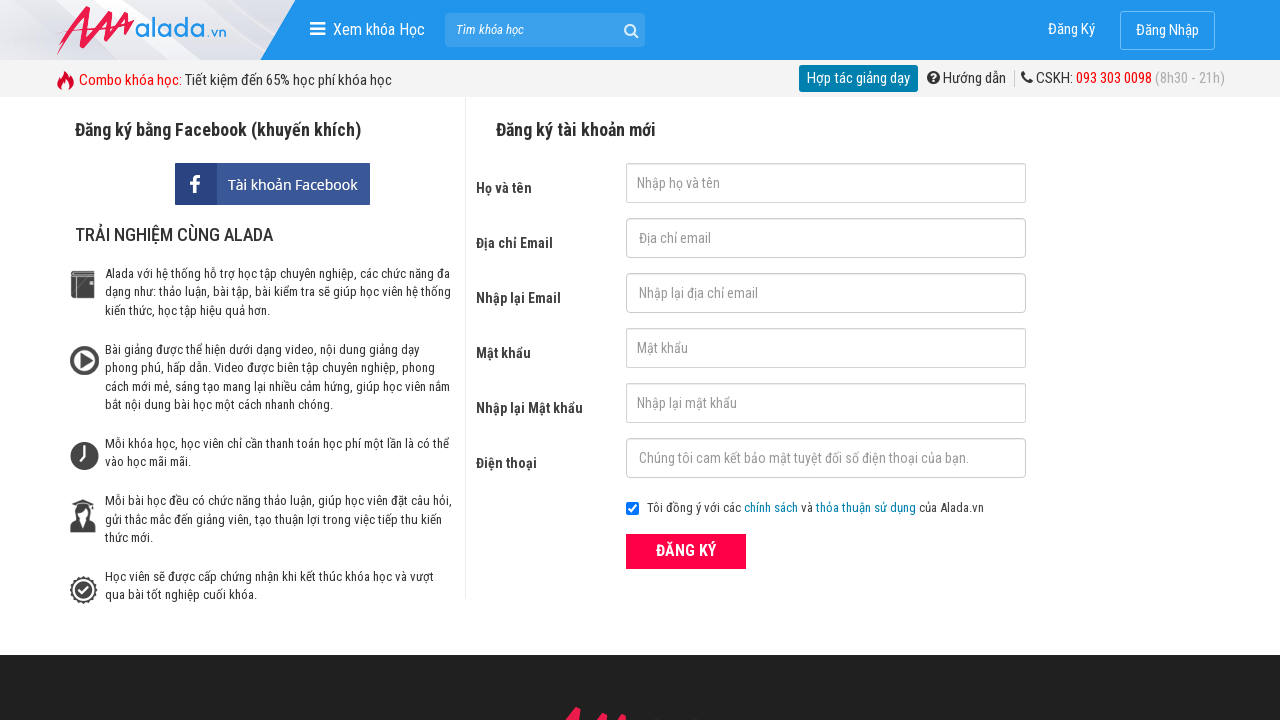

Filled name field with 'Tu Thi Tra My' on //input[@id='txtFirstname']
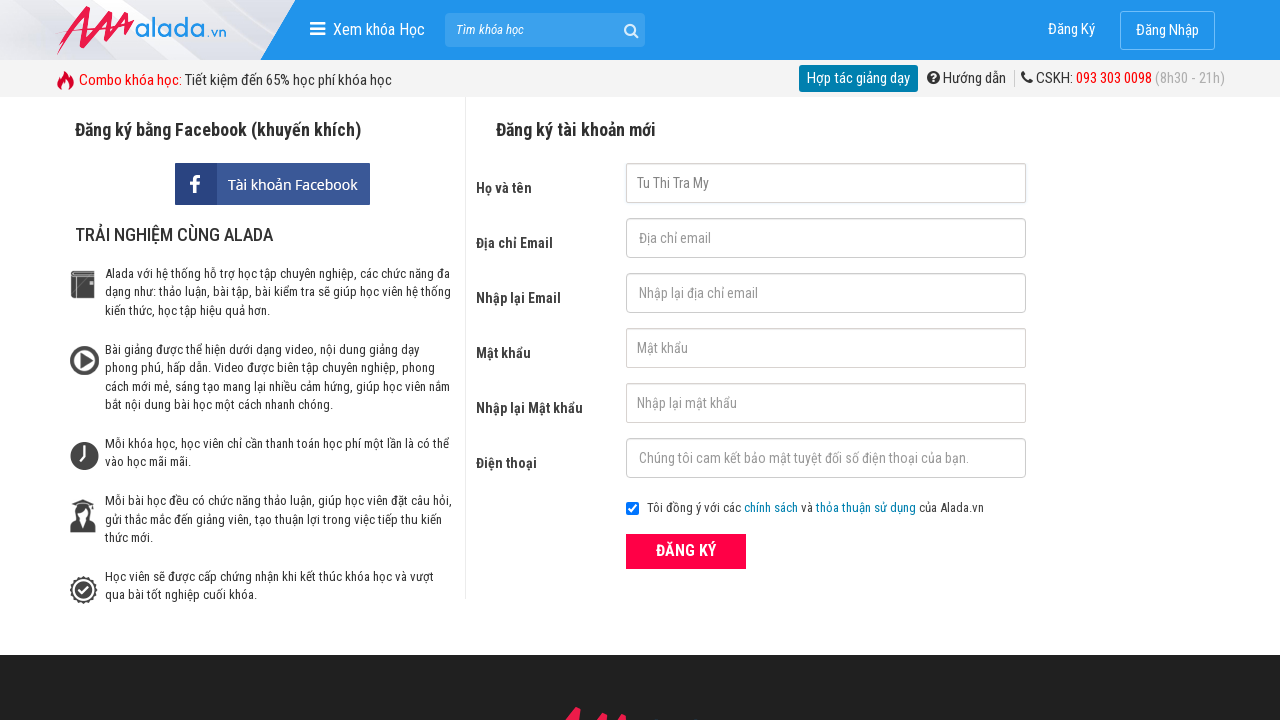

Filled email field with 'tuthitramy02@gmail.com' on //input[@id='txtEmail']
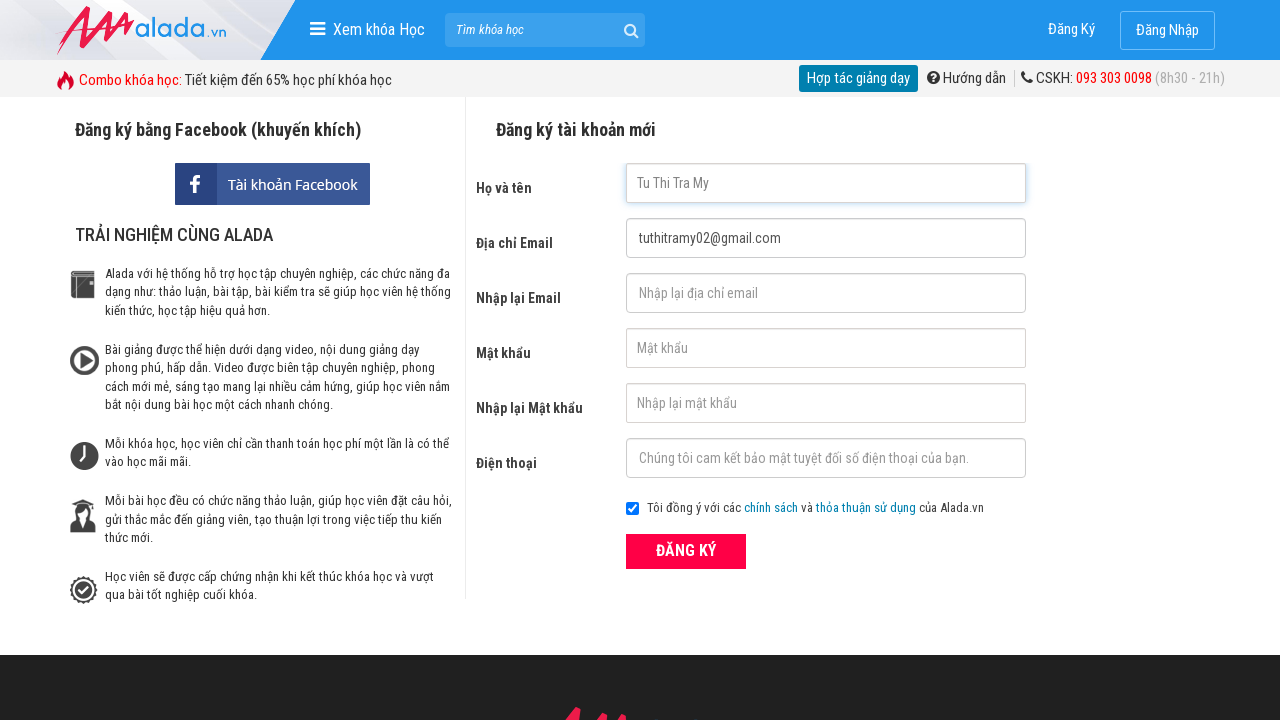

Filled confirm email field with mismatched email 'tuthitramy03@gmail.com' on //input[@id='txtCEmail']
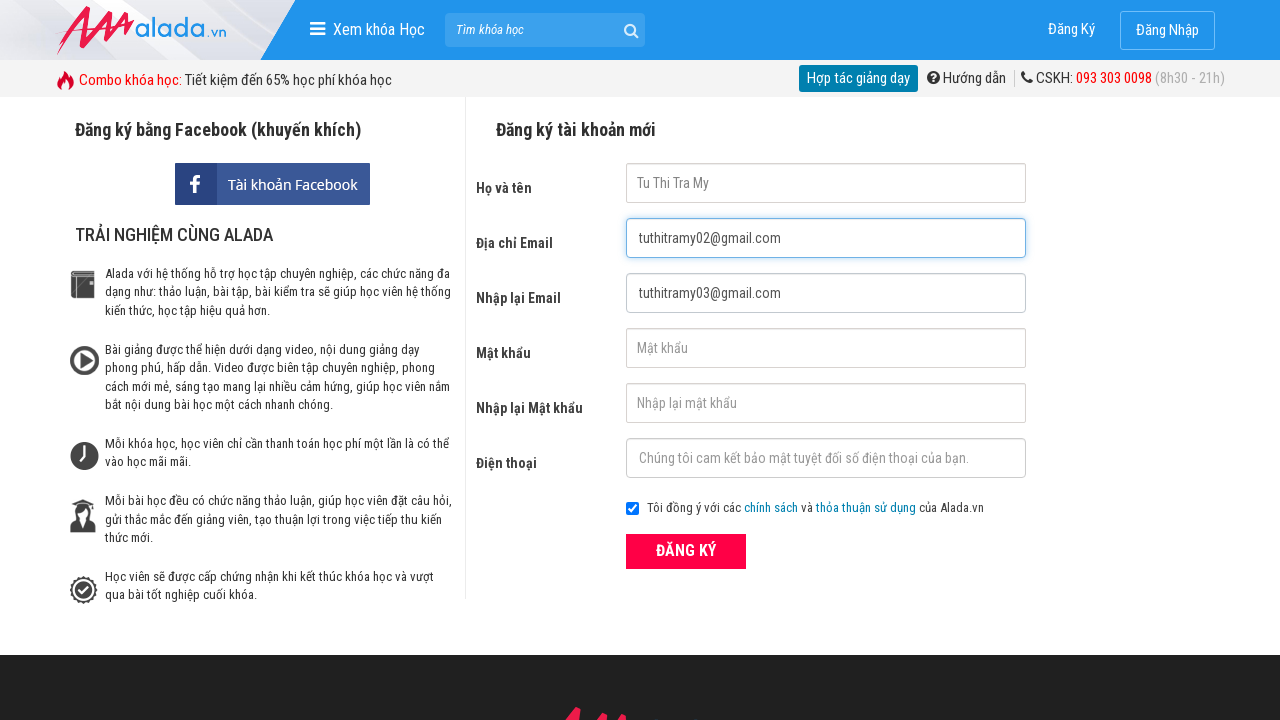

Filled password field with 'myqui07' on //input[@id='txtPassword']
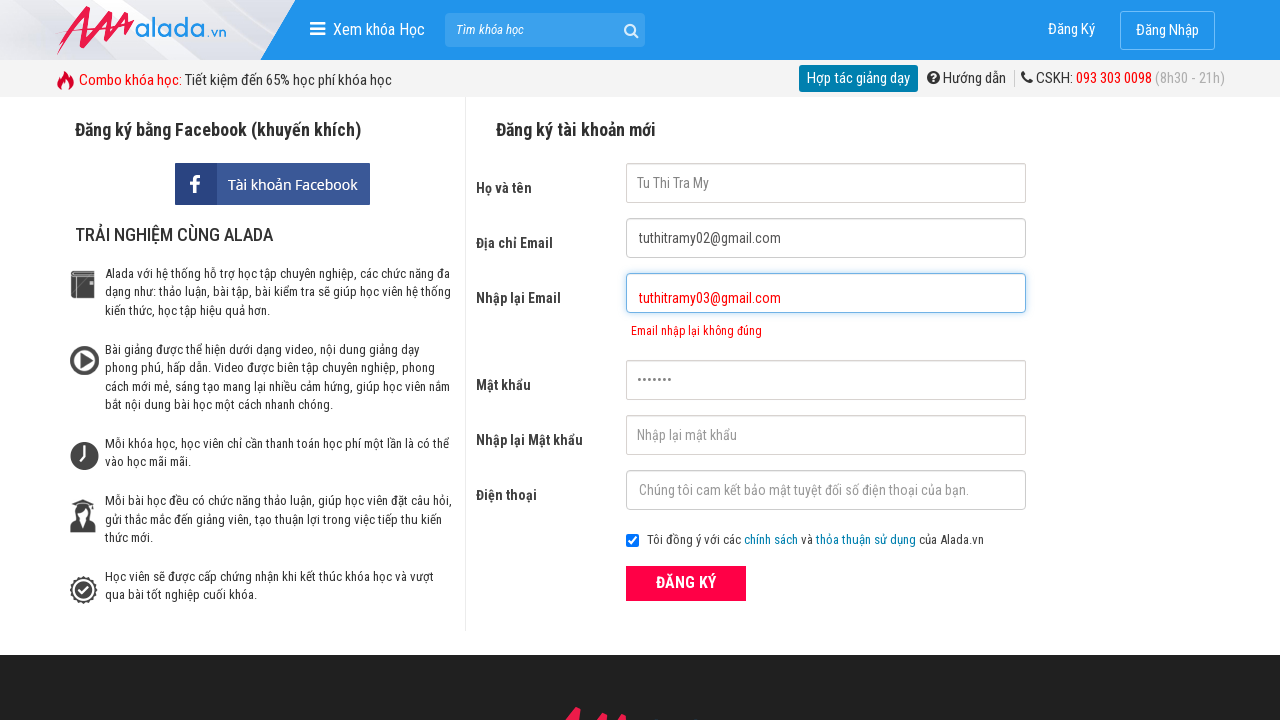

Filled confirm password field with 'myqui07' on //input[@id='txtCPassword']
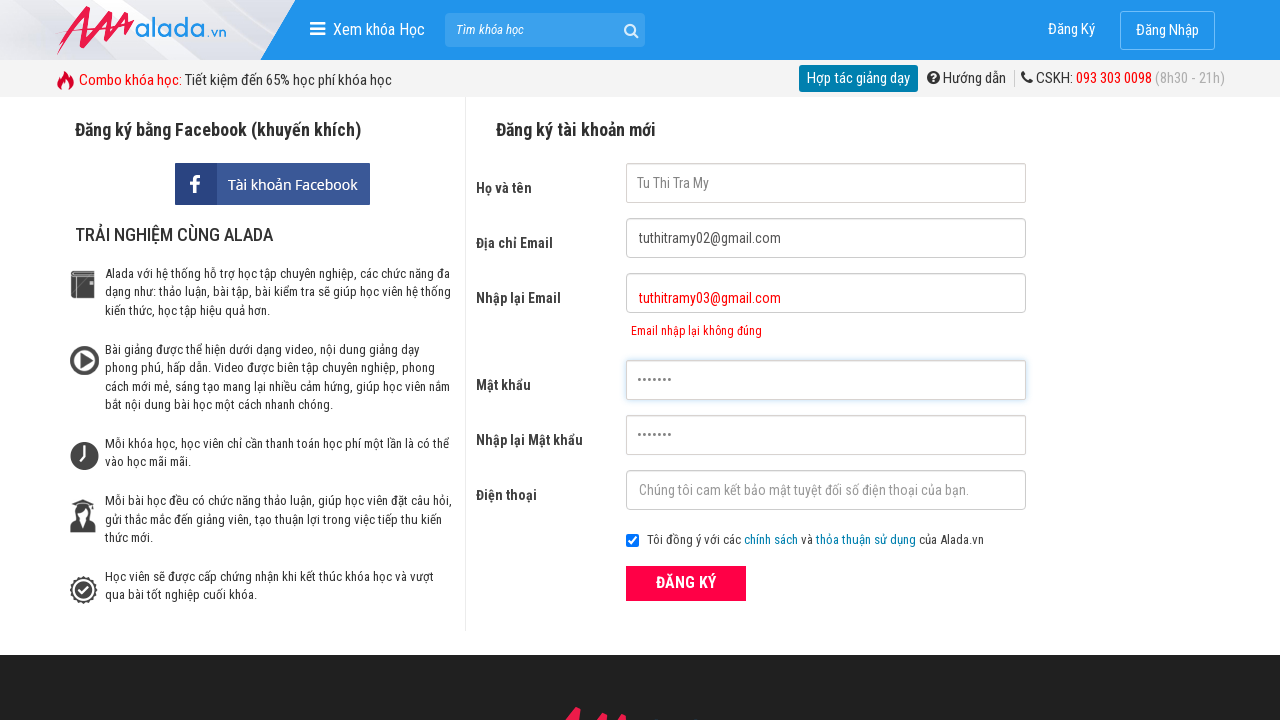

Filled phone number field with '0934575102' on //input[@id='txtPhone']
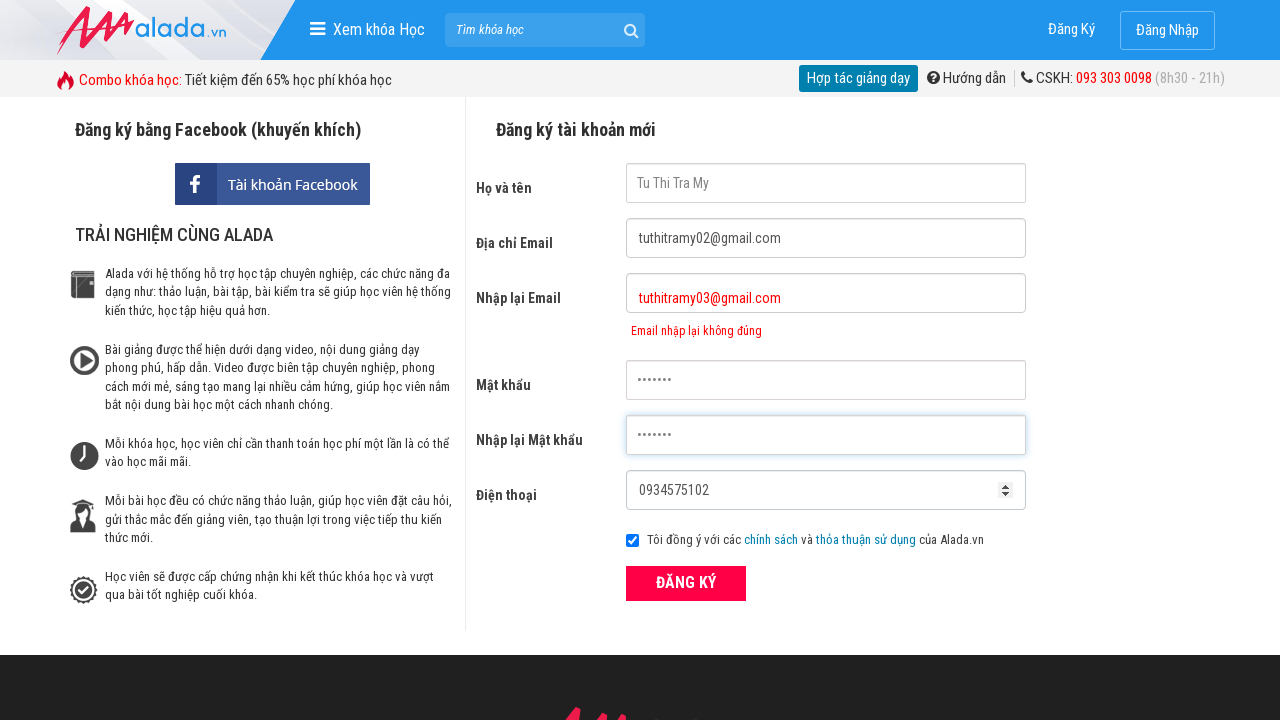

Clicked ĐĂNG KÝ (Register) button at (686, 583) on xpath=//div[@class='field_btn']/button[text()='ĐĂNG KÝ']
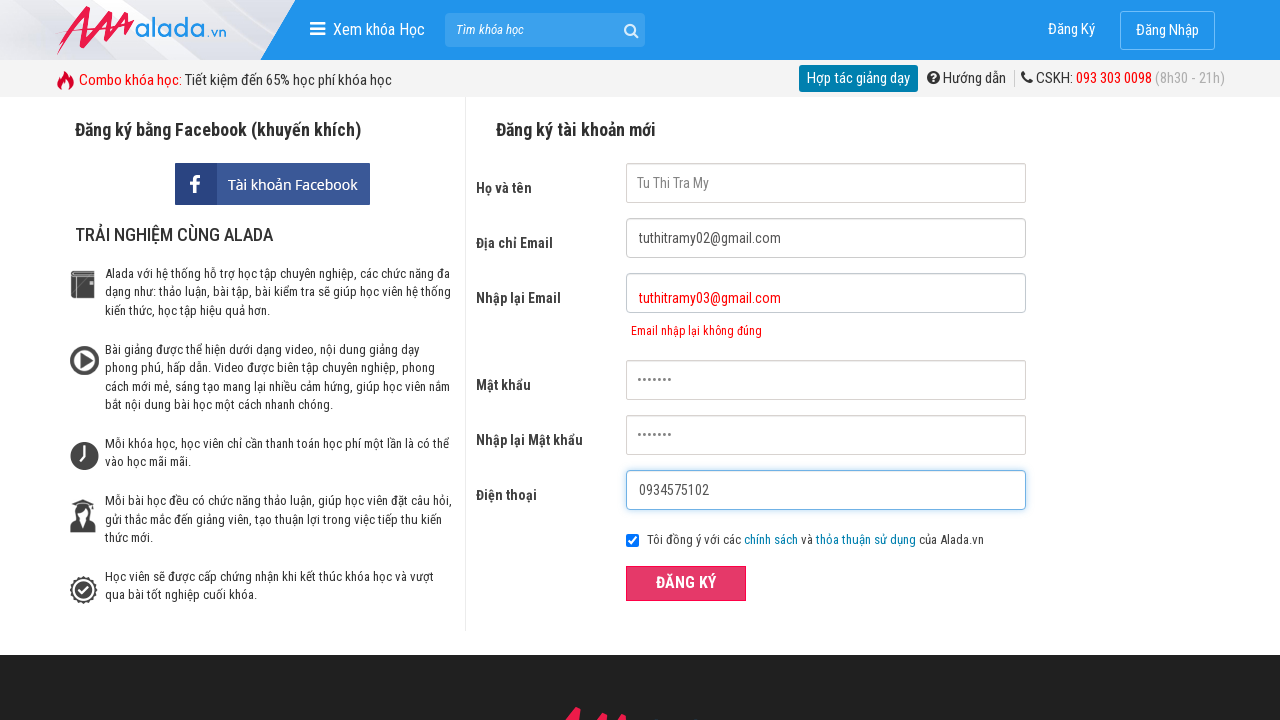

Email mismatch error message displayed on confirm email field
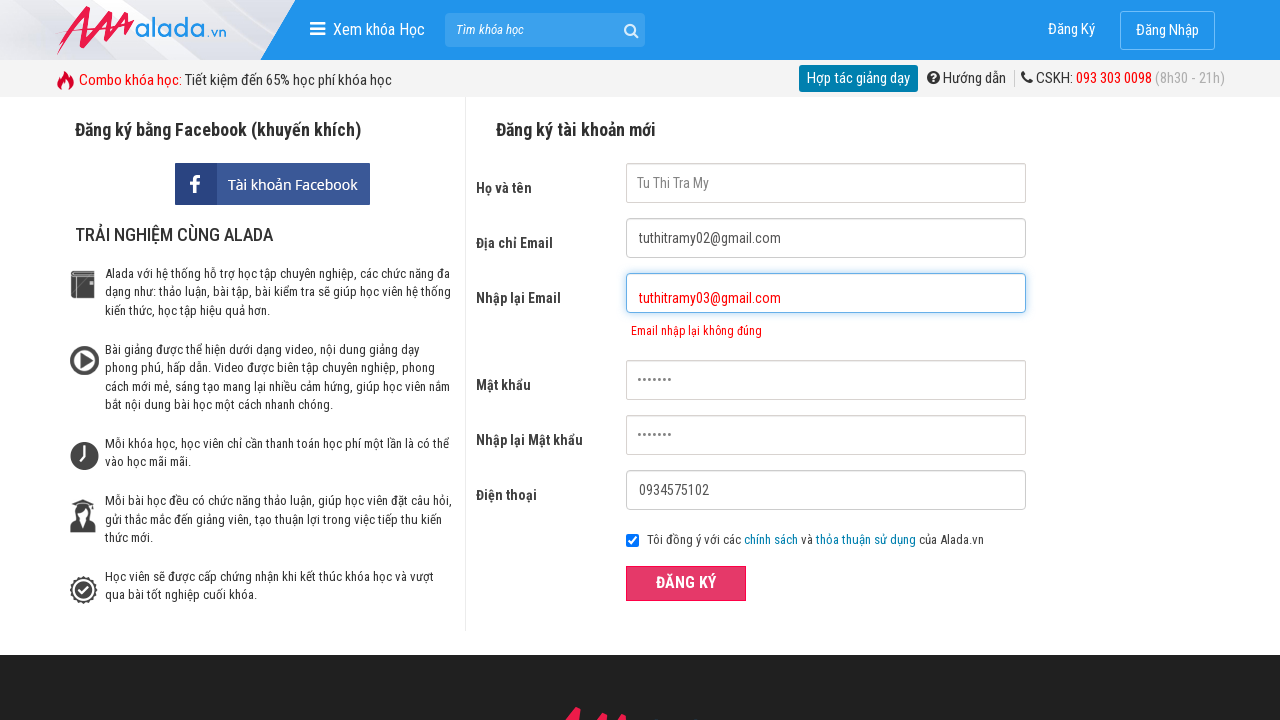

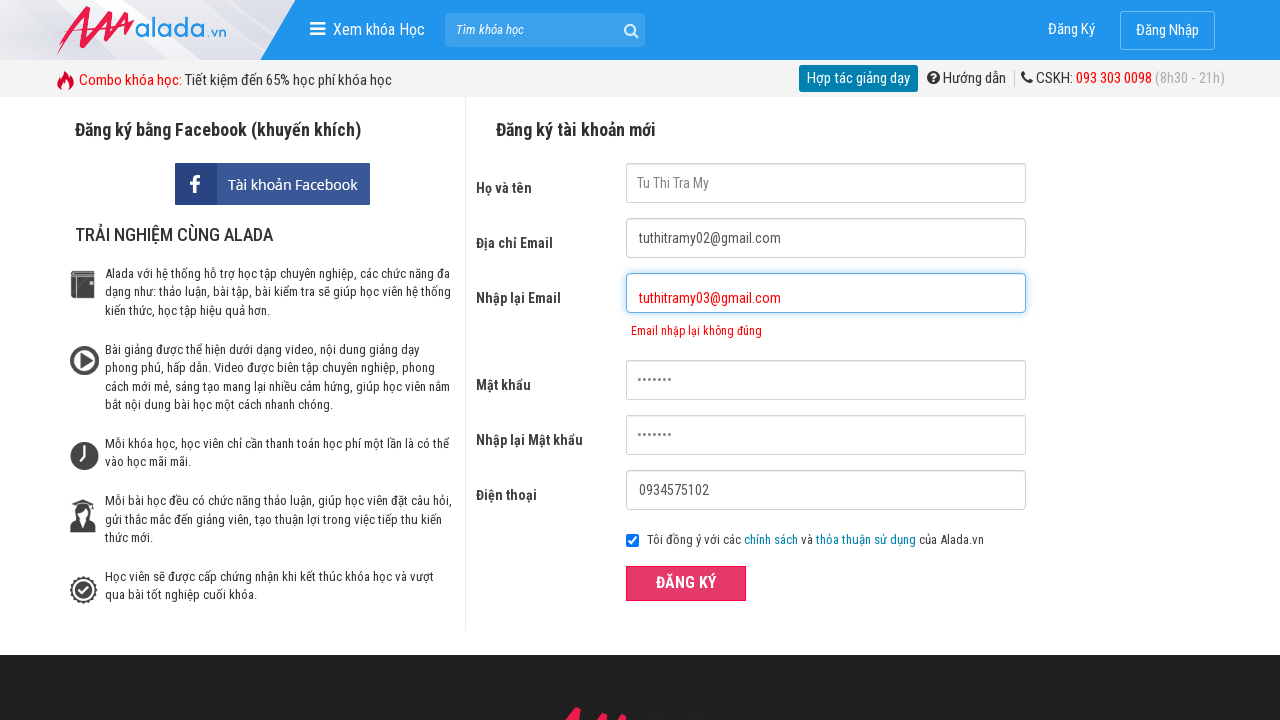